Tests a text box form by filling in user name, email, current address, and permanent address fields, then submitting and verifying the output displays the entered values.

Starting URL: https://demoqa.com/text-box

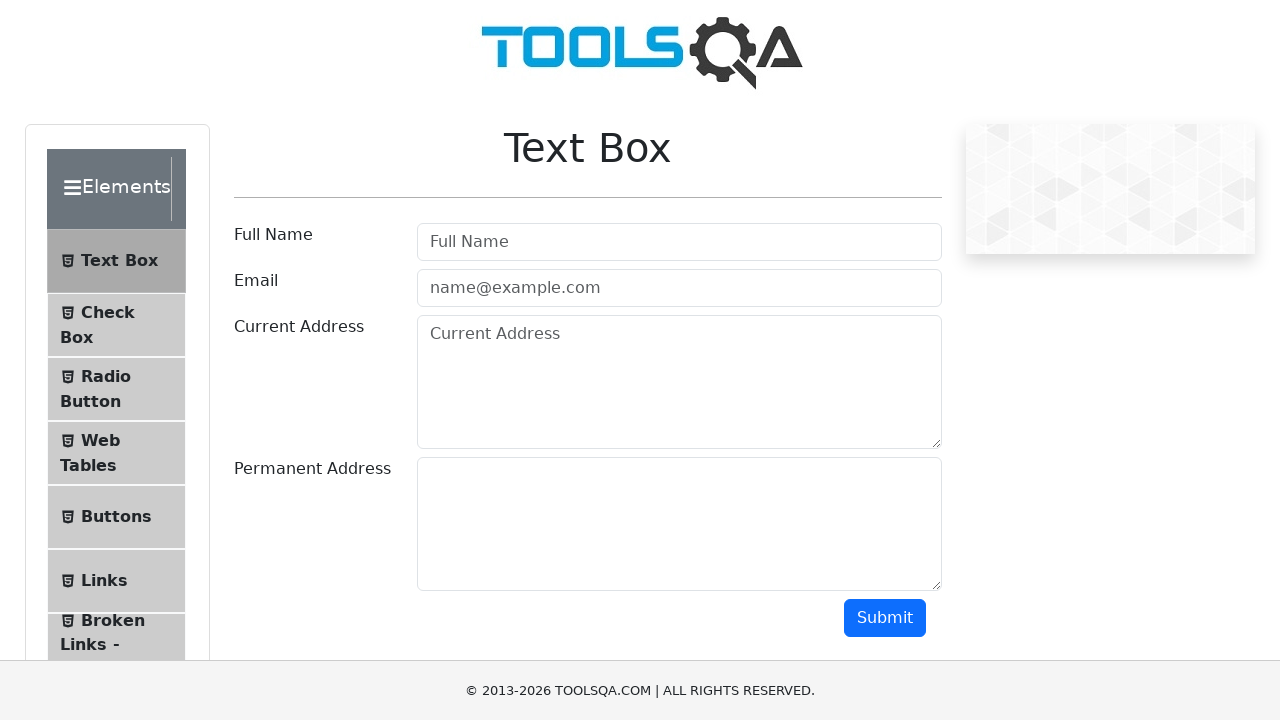

Filled user name field with 'Marcus' on #userName
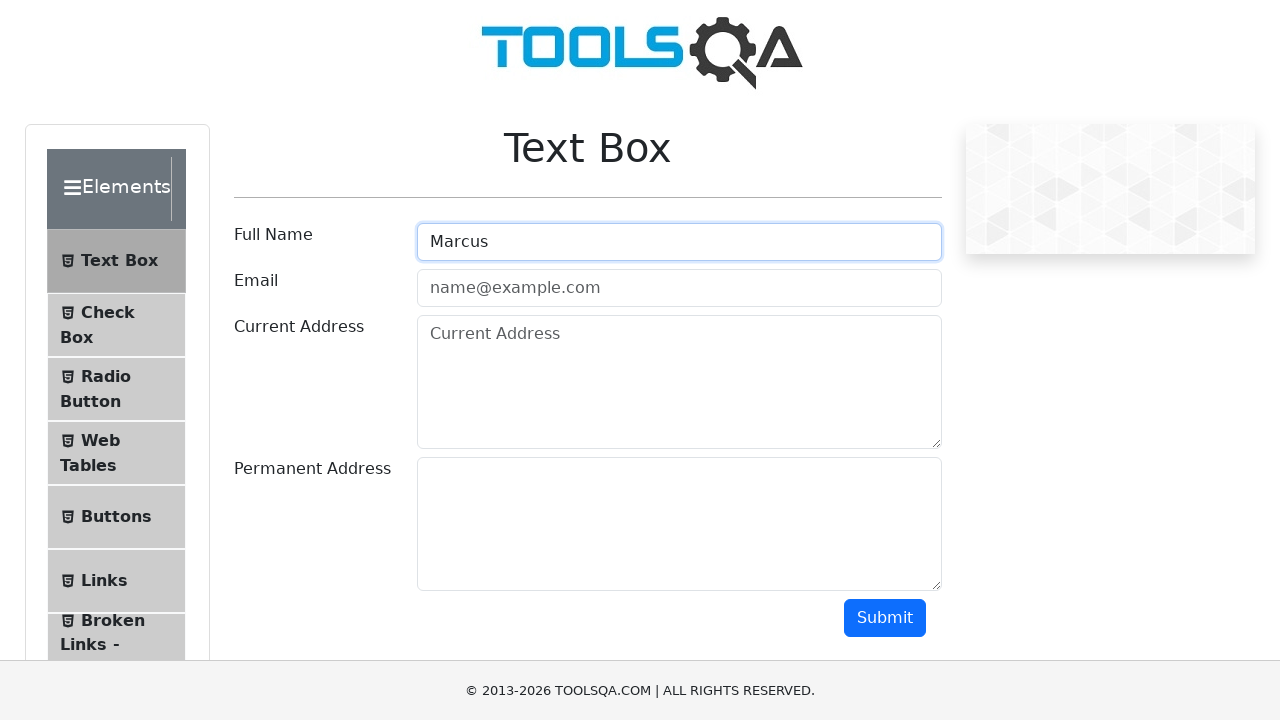

Filled email field with 'marcus.test@example.com' on #userEmail
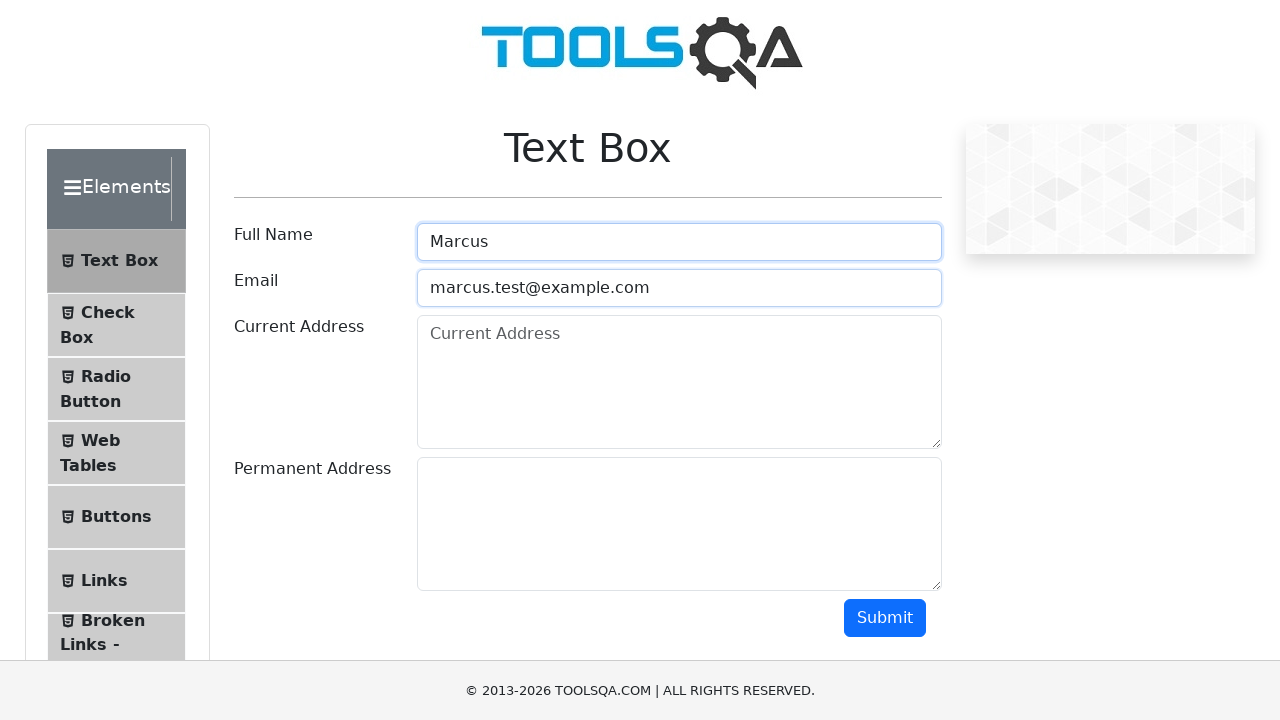

Filled current address field with '123 Main Street, New York, USA' on #currentAddress
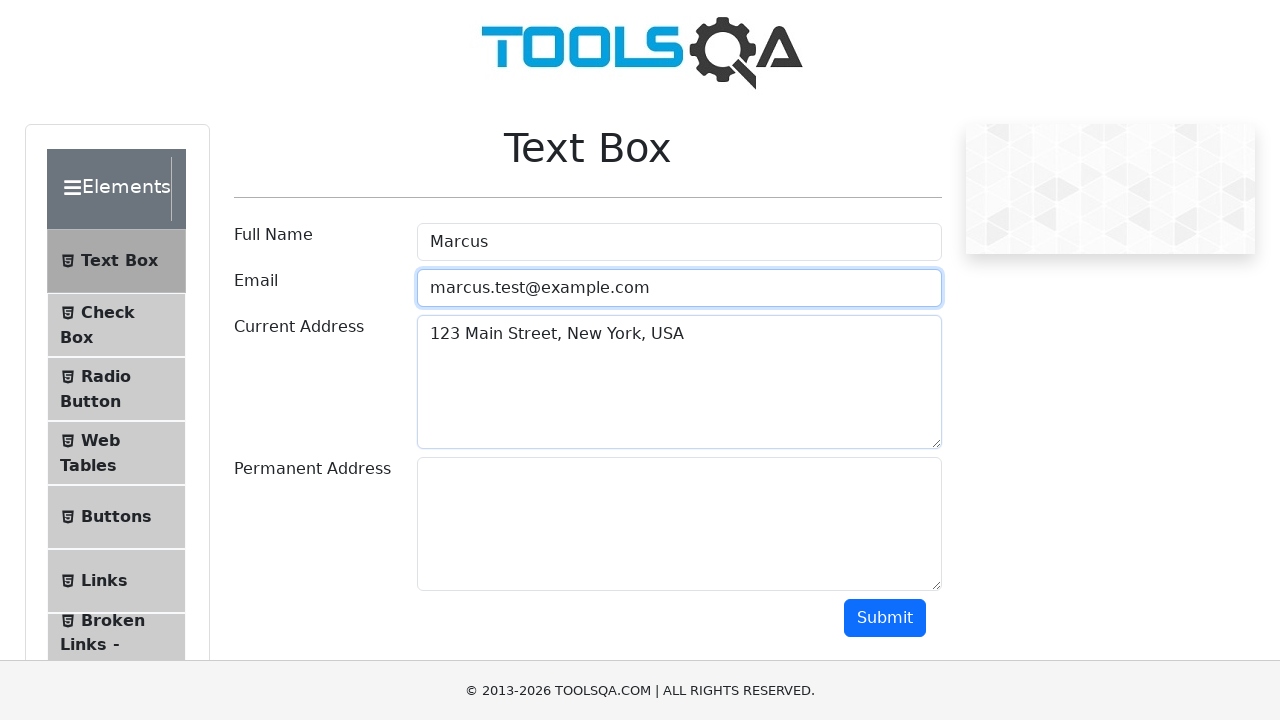

Filled permanent address field with '456 Oak Avenue, Los Angeles, USA' on #permanentAddress
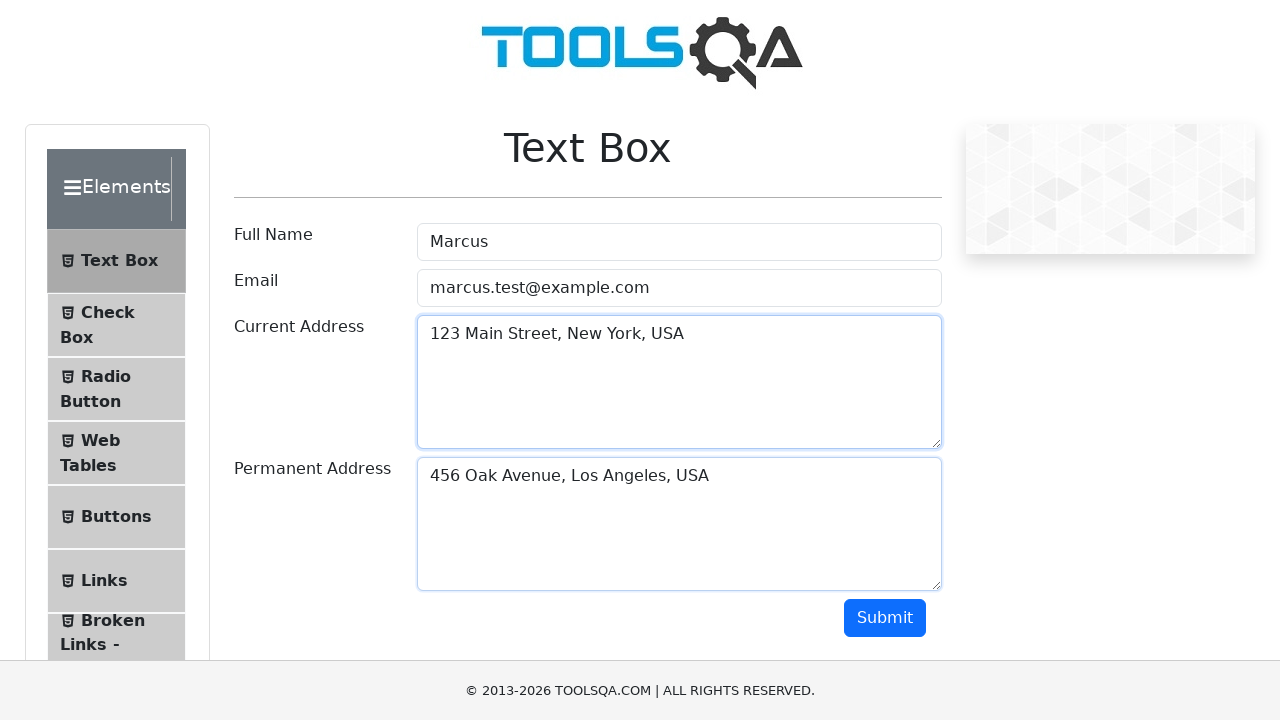

Clicked submit button to submit the form at (885, 618) on #submit
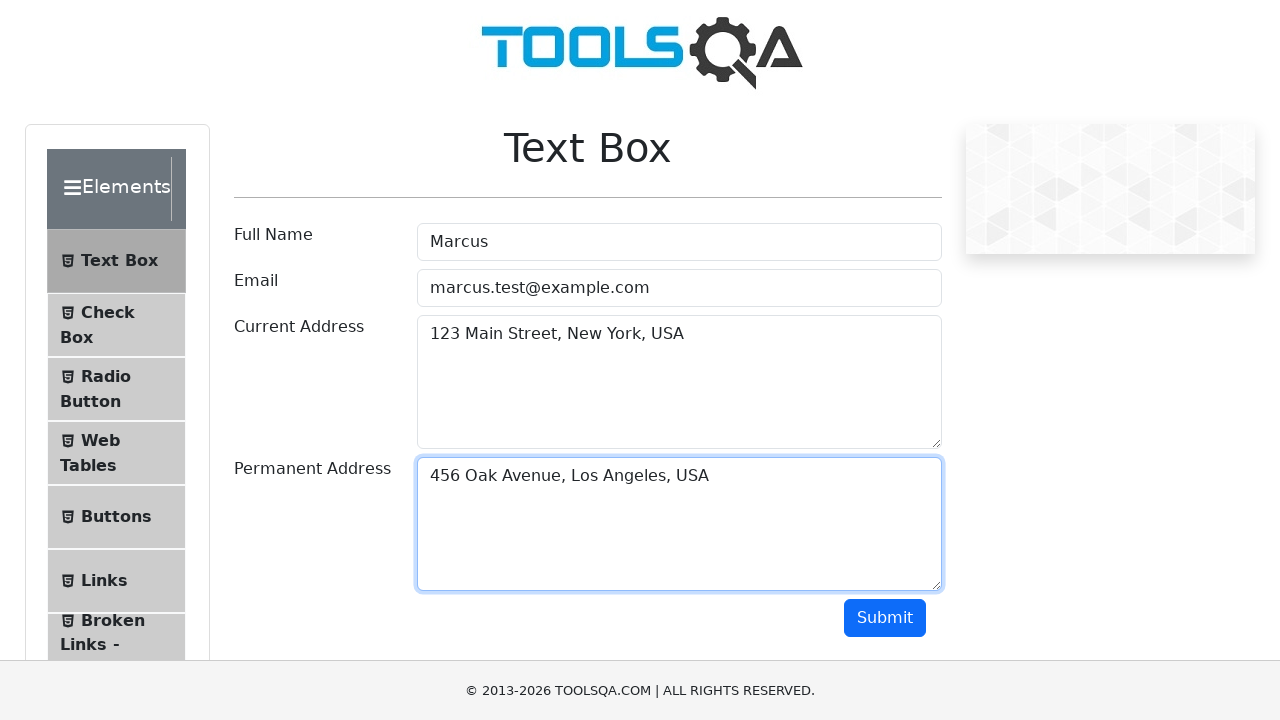

Output section loaded with name field
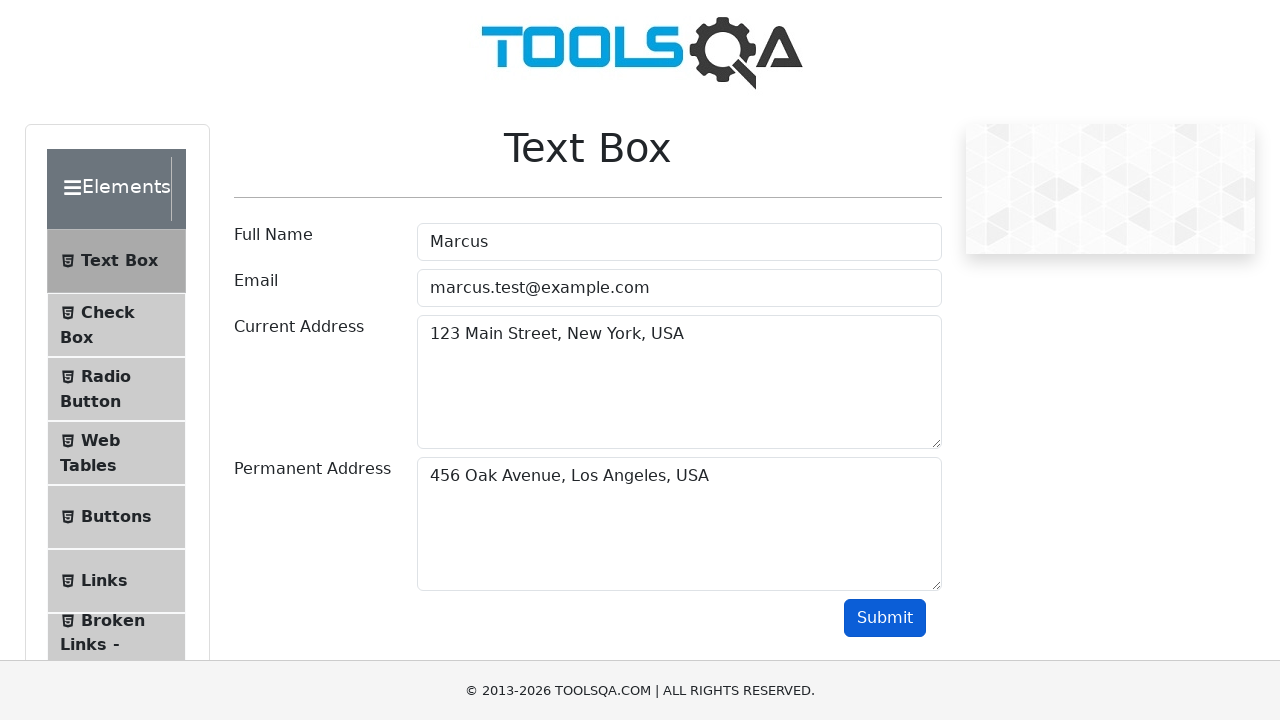

Verified output name field contains 'Marcus'
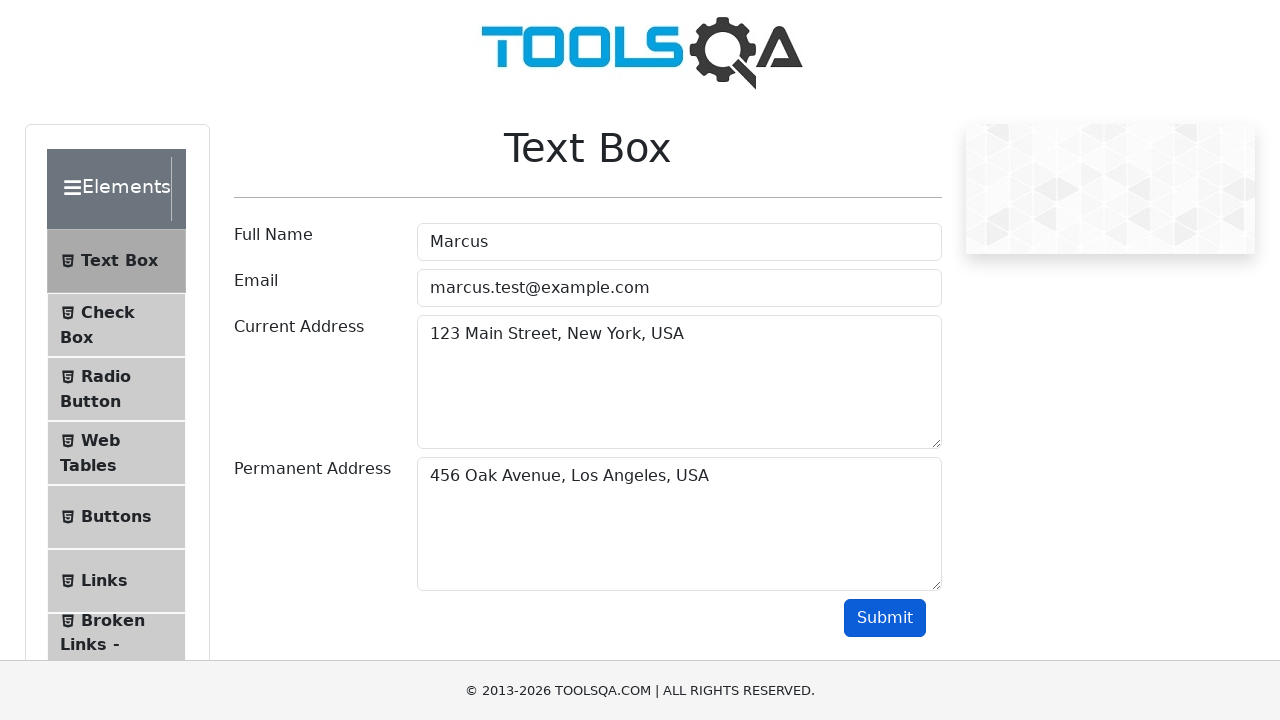

Verified output email field contains 'marcus.test@example.com'
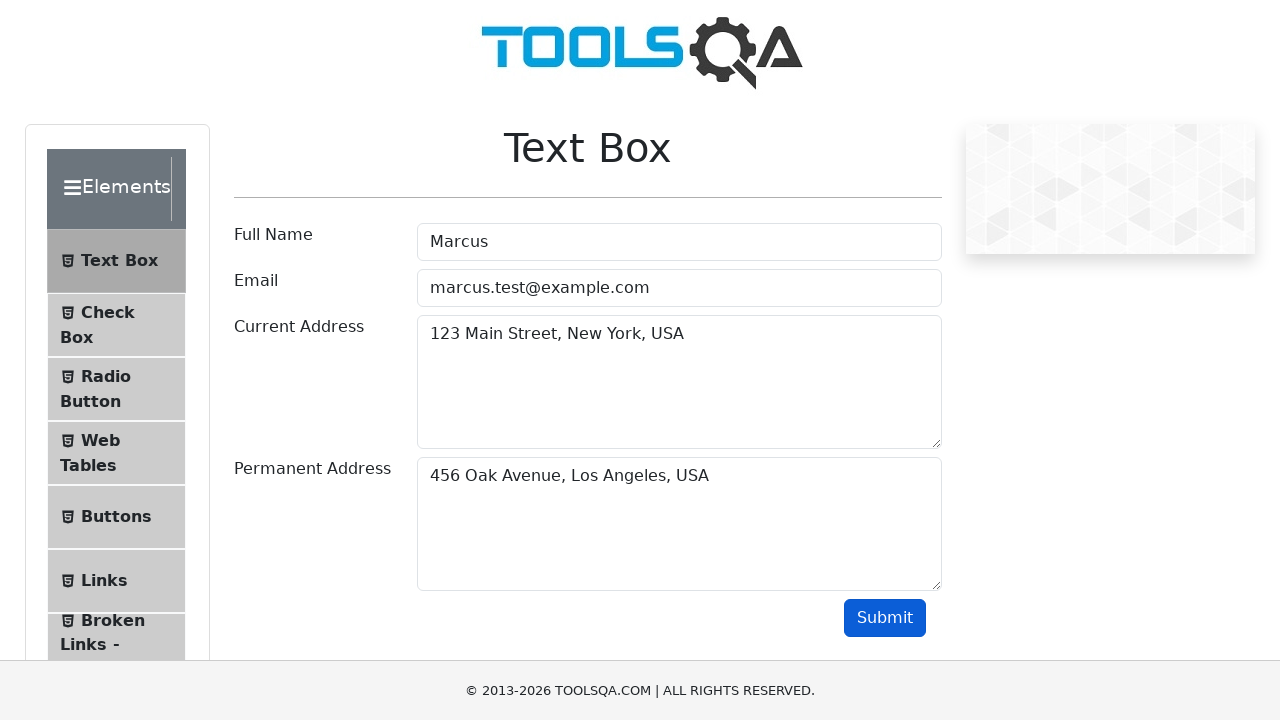

Verified output current address field contains '123 Main Street, New York, USA'
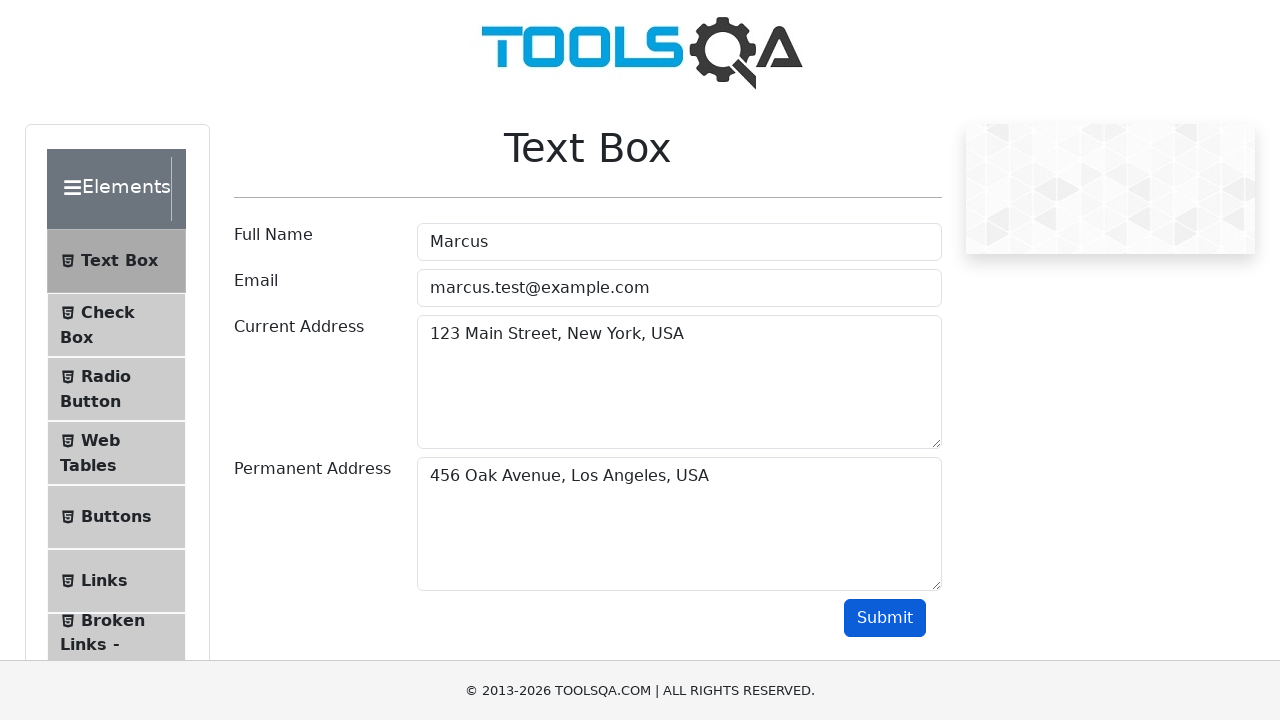

Verified output permanent address field contains '456 Oak Avenue, Los Angeles, USA'
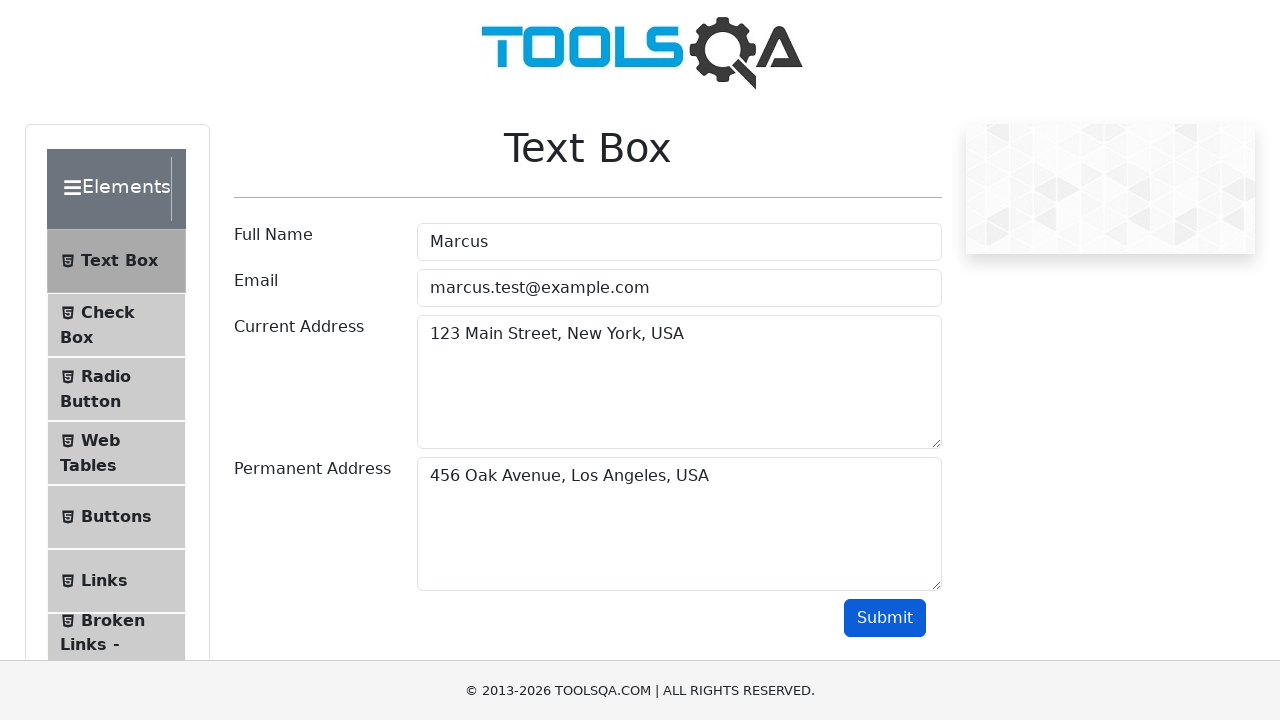

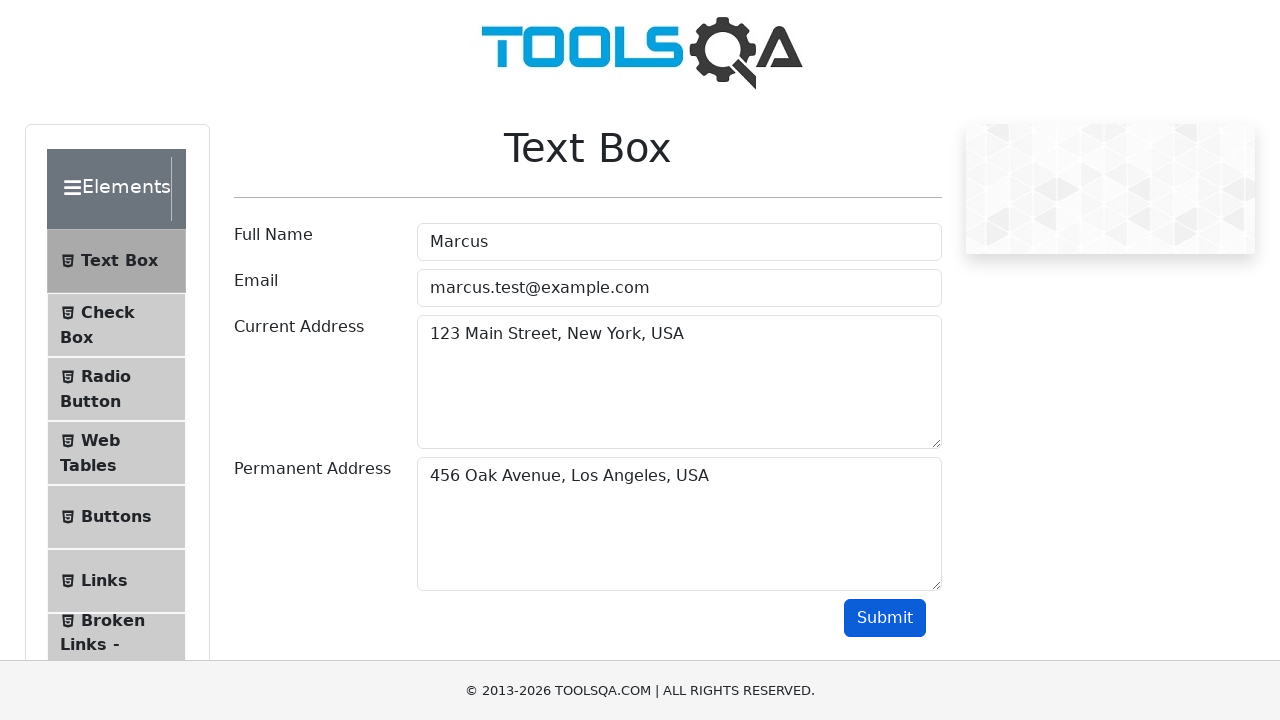